Tests the search functionality on an e-commerce playground site by searching for "iphone" and verifying the search results page displays correctly.

Starting URL: https://ecommerce-playground.lambdatest.io/

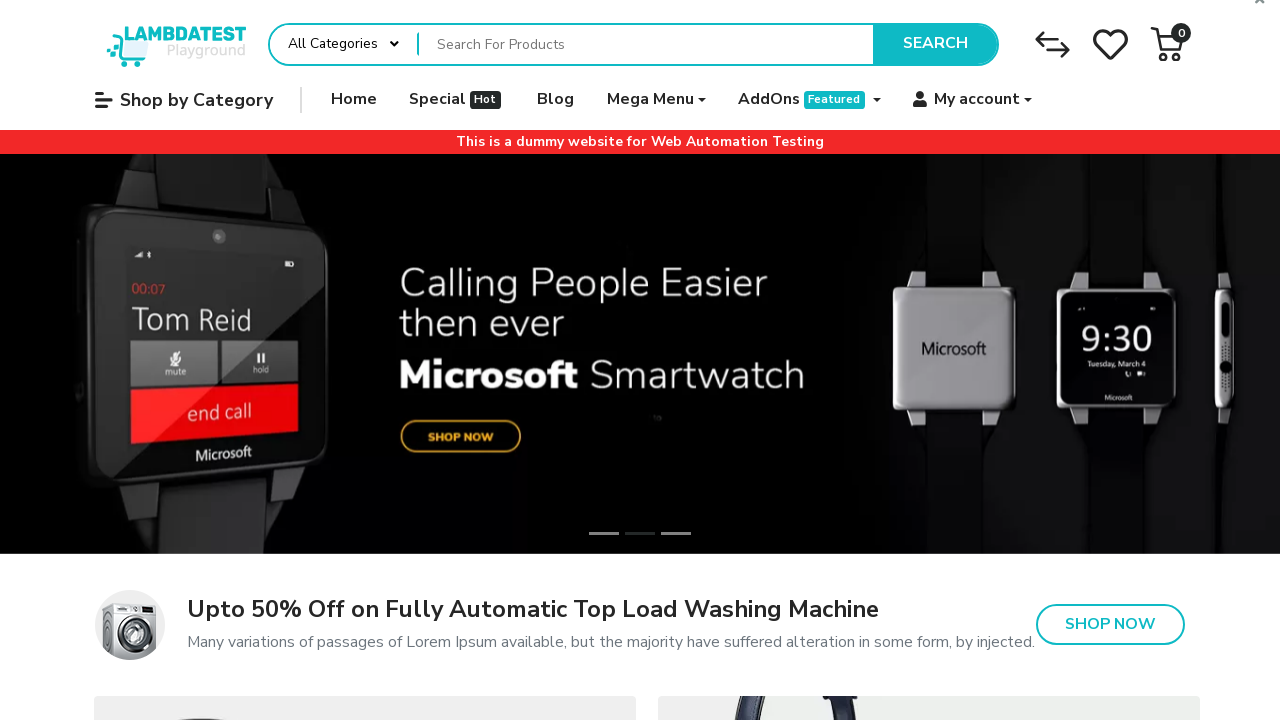

Filled search input field with 'iphone' on //div[@id='entry_217822']//input[@placeholder='Search For Products']
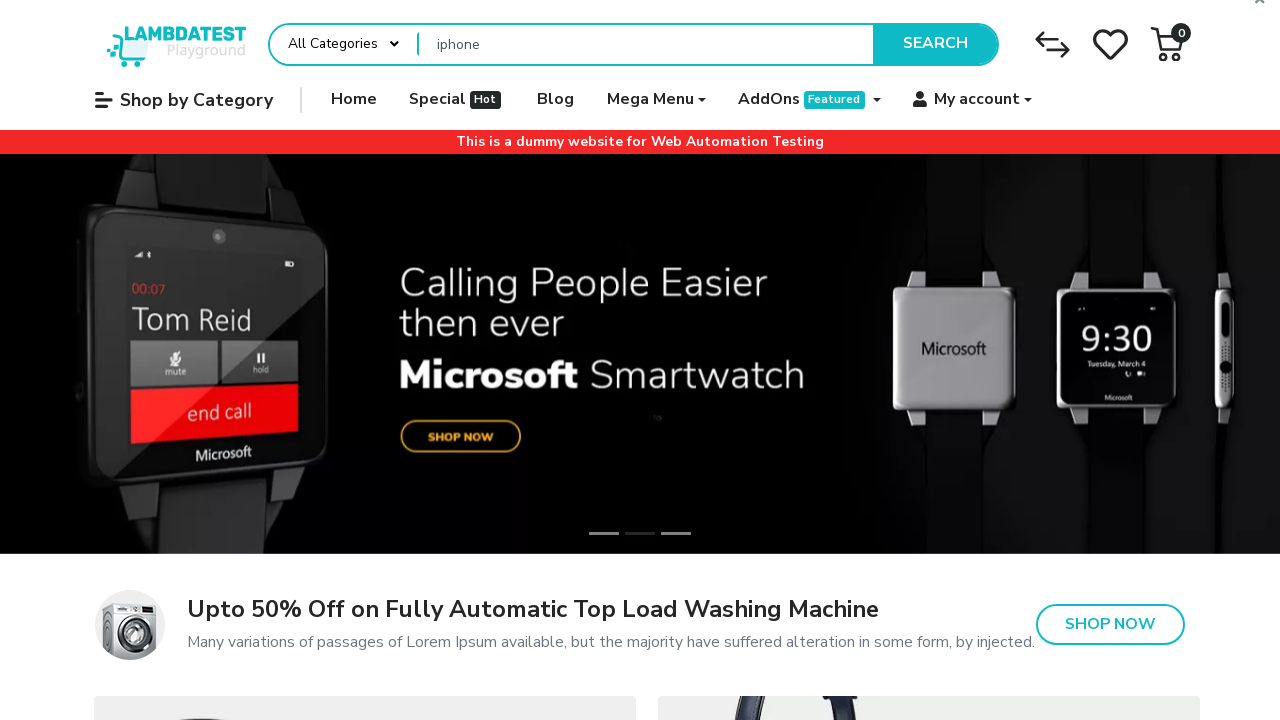

Clicked Search button to submit query at (935, 44) on xpath=//button[normalize-space()='Search']
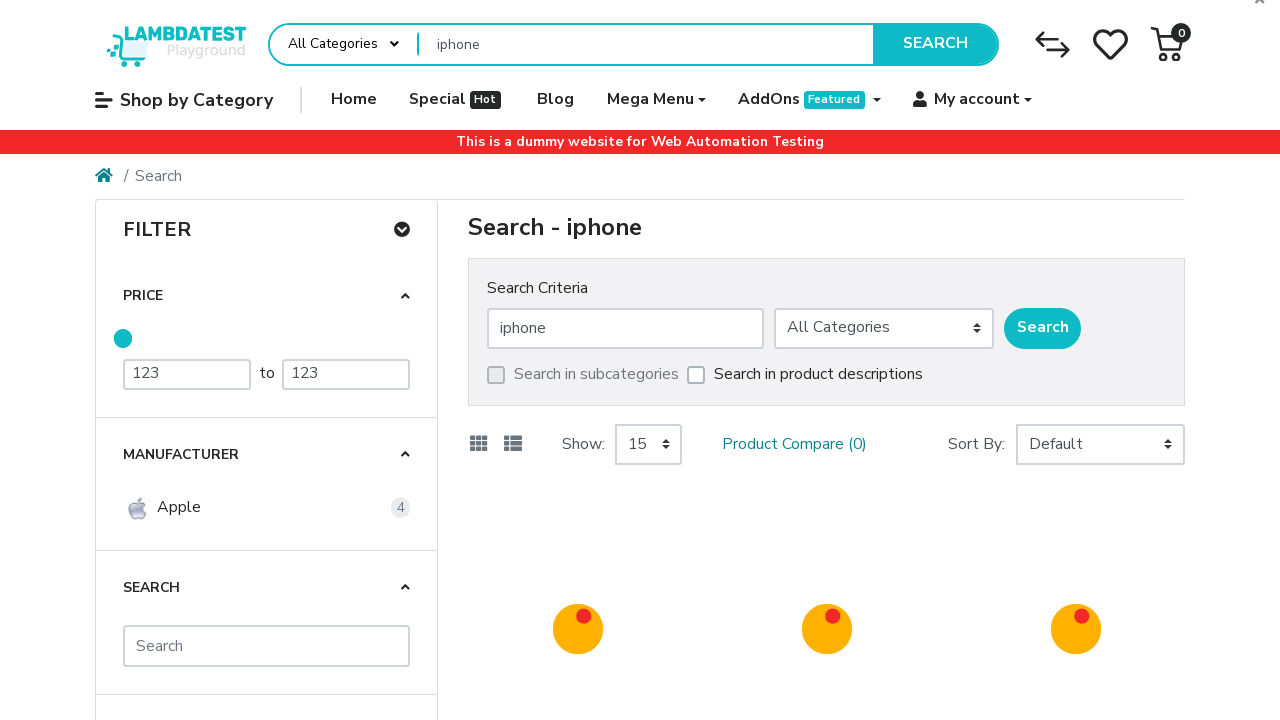

Search results page loaded with 'Search' heading visible
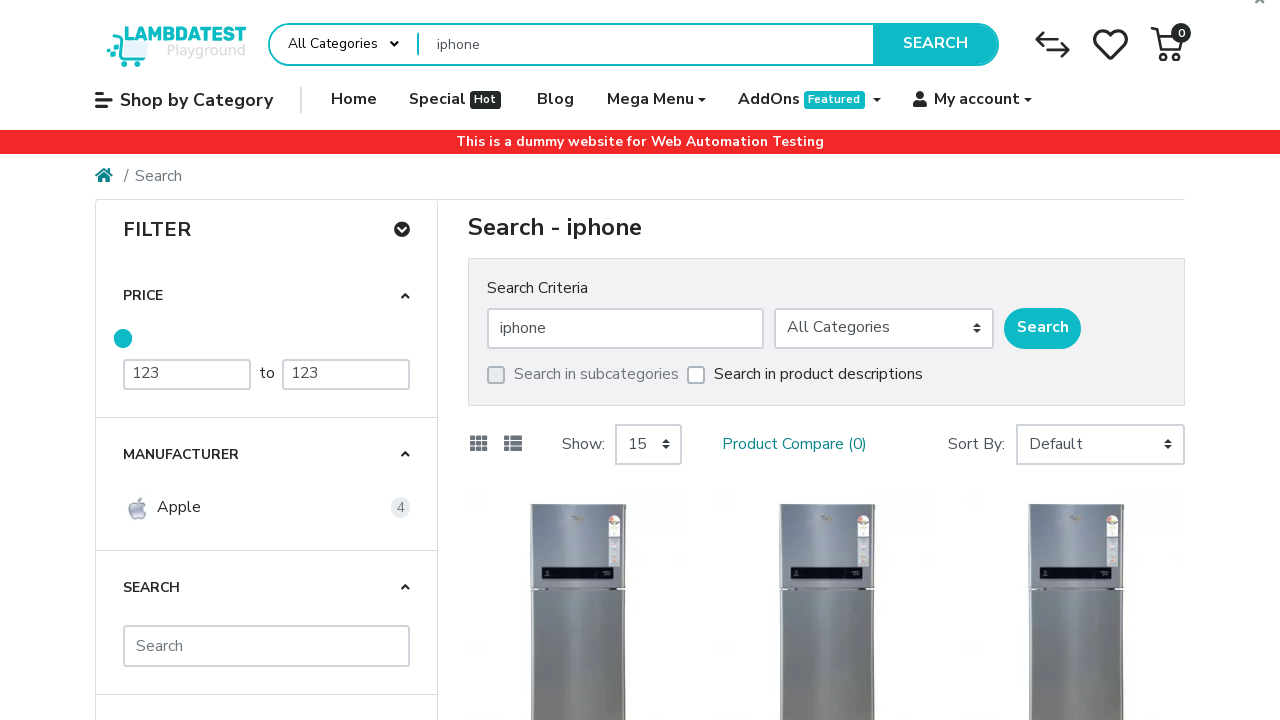

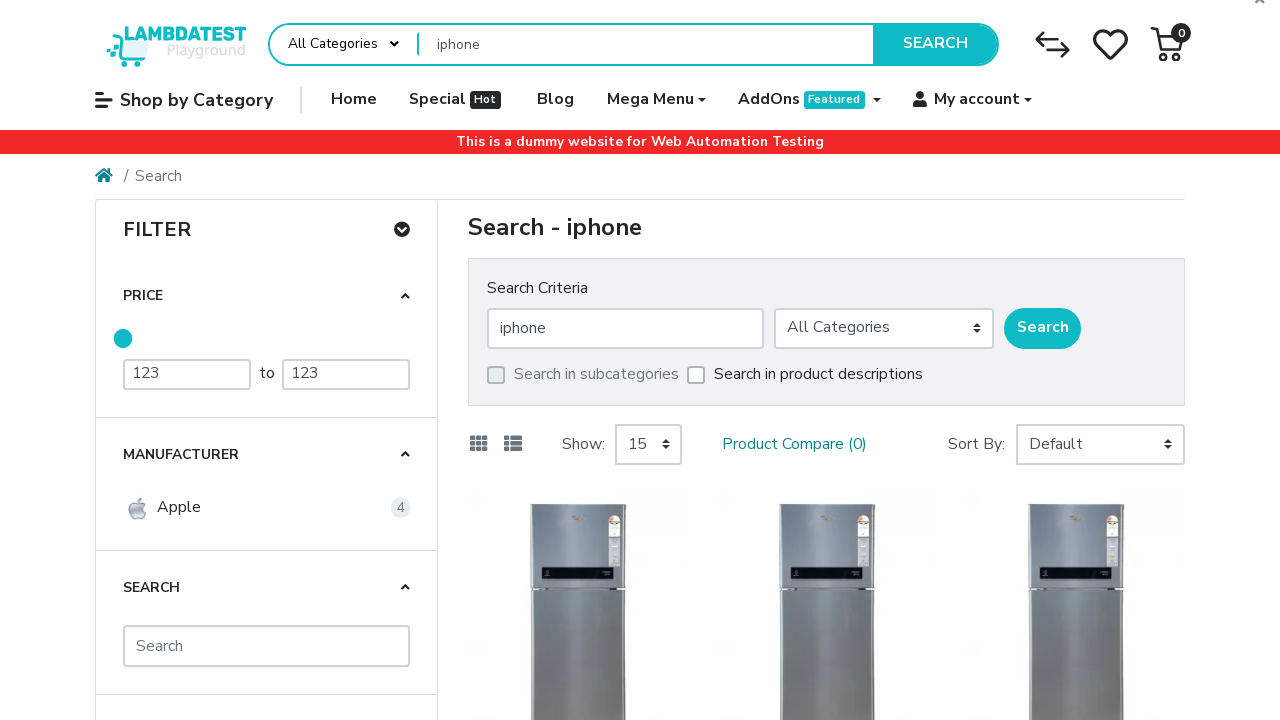